Tests login form validation by submitting with an empty username field and verifying the error message is displayed

Starting URL: https://www.saucedemo.com/

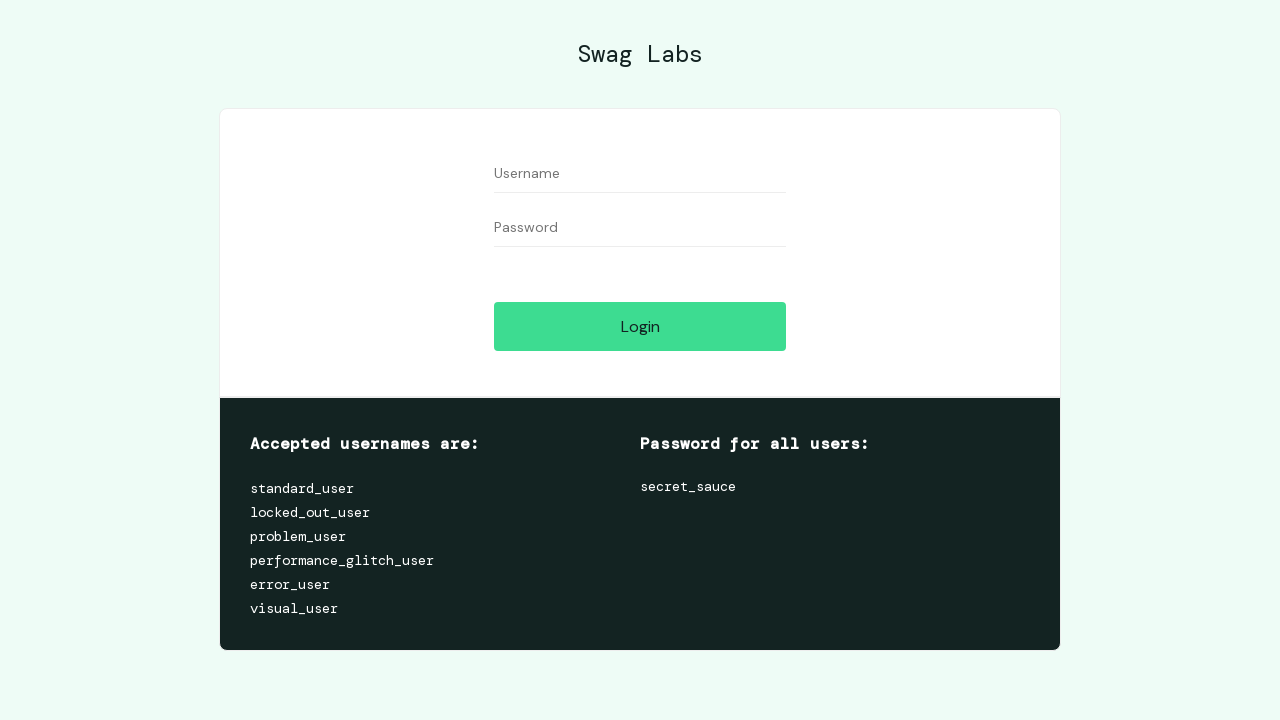

Left username field empty on #user-name
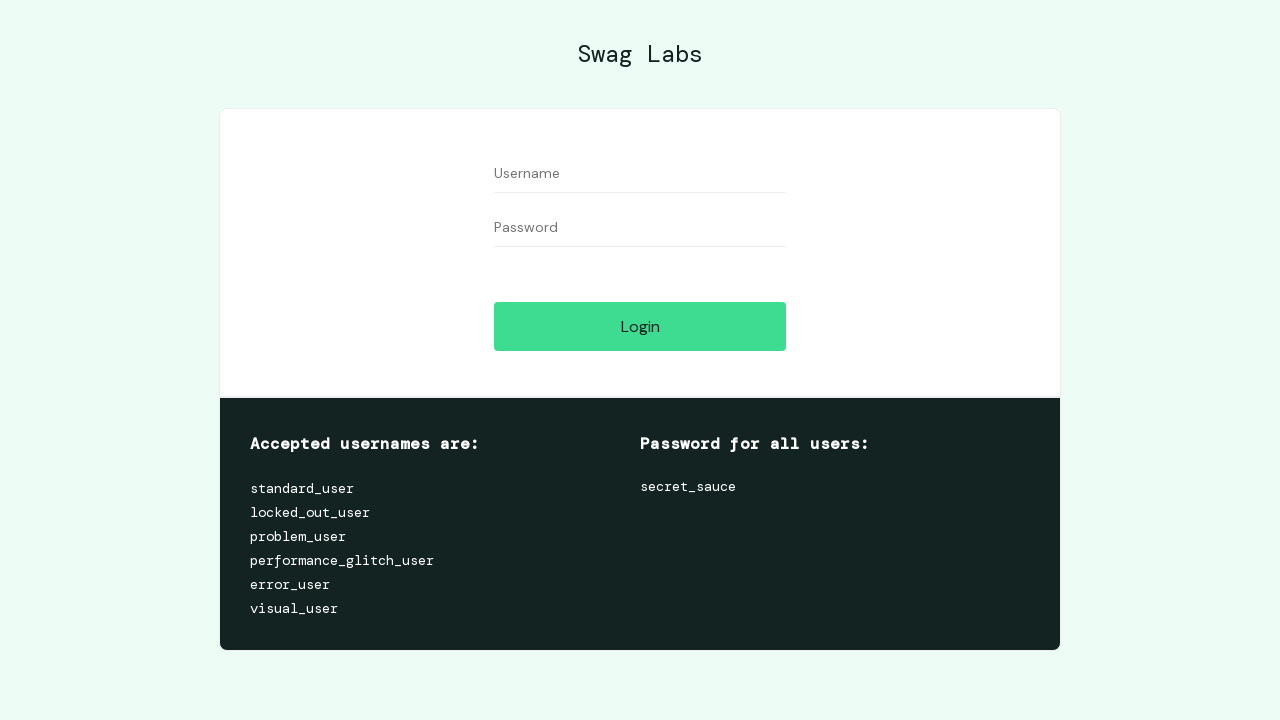

Filled password field with 'secret_sauce' on #password
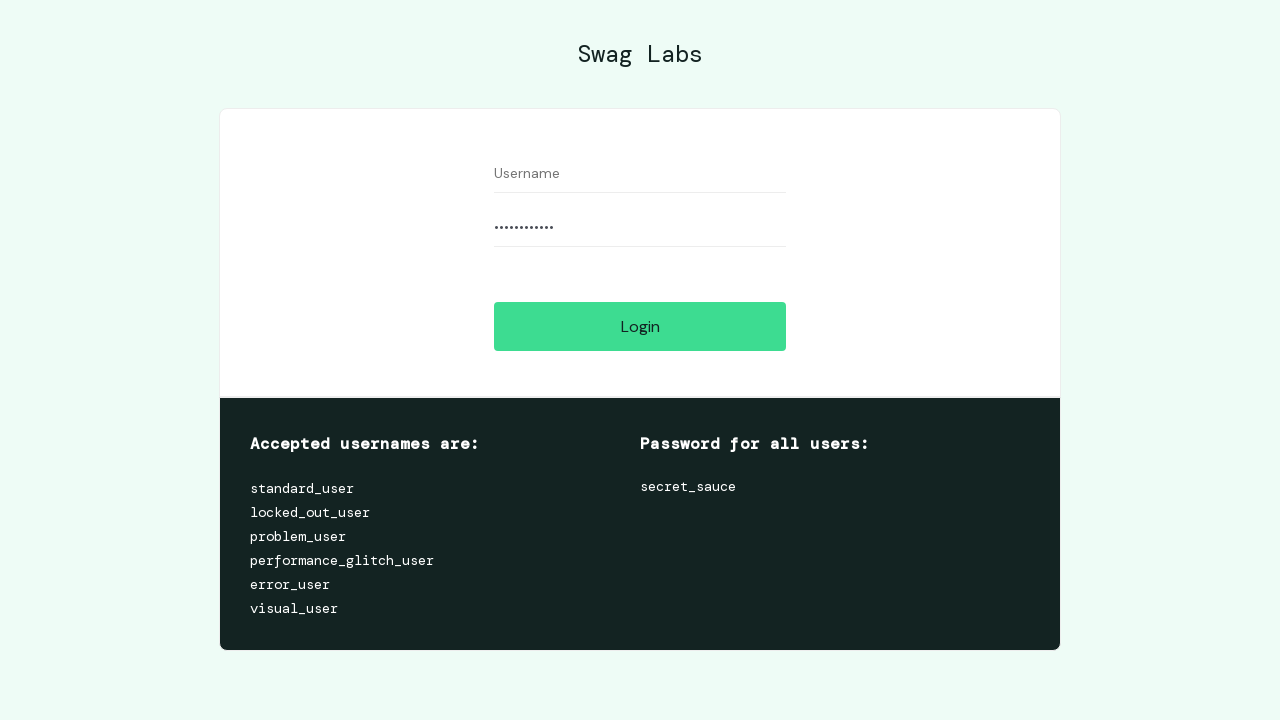

Clicked login button at (640, 326) on #login-button
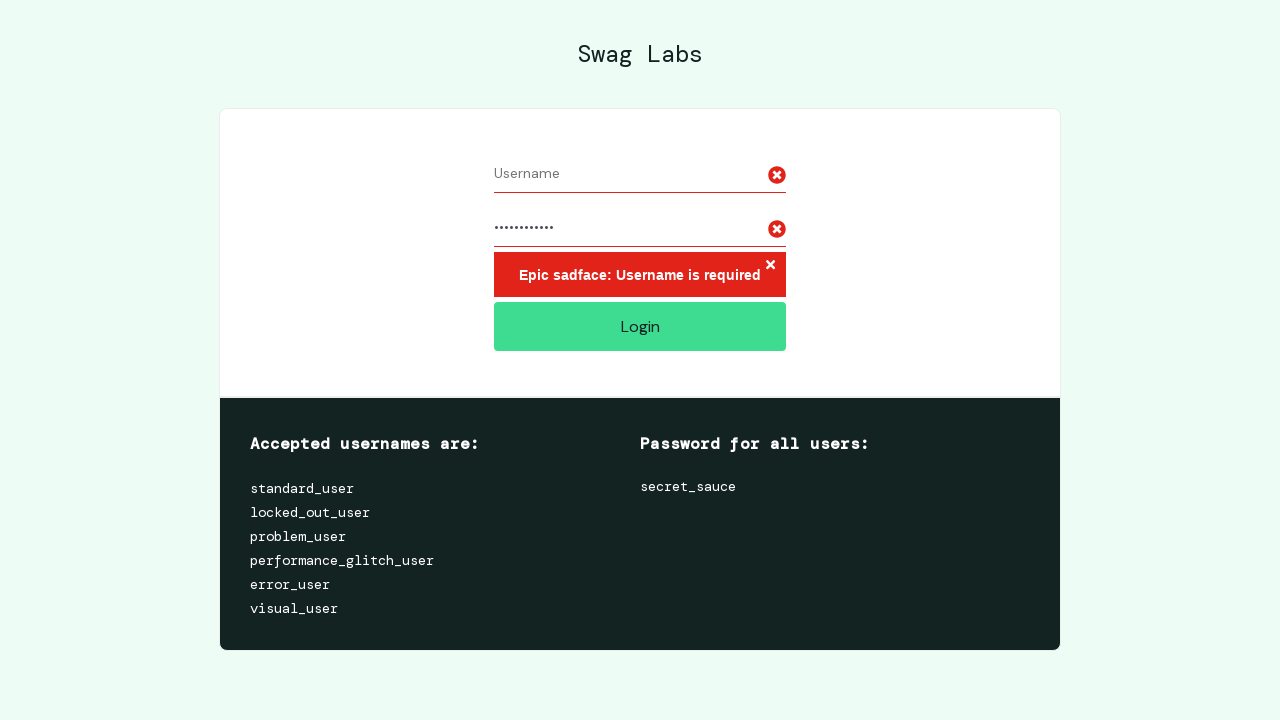

Error message appeared confirming empty username validation
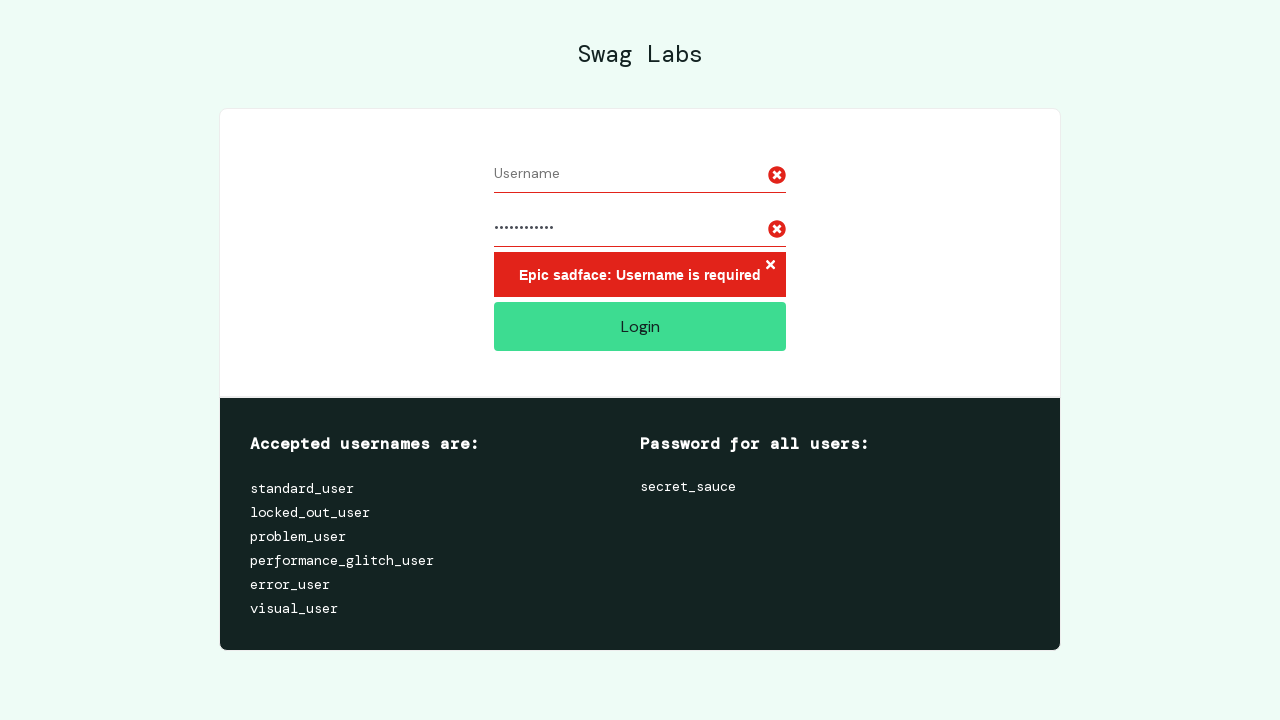

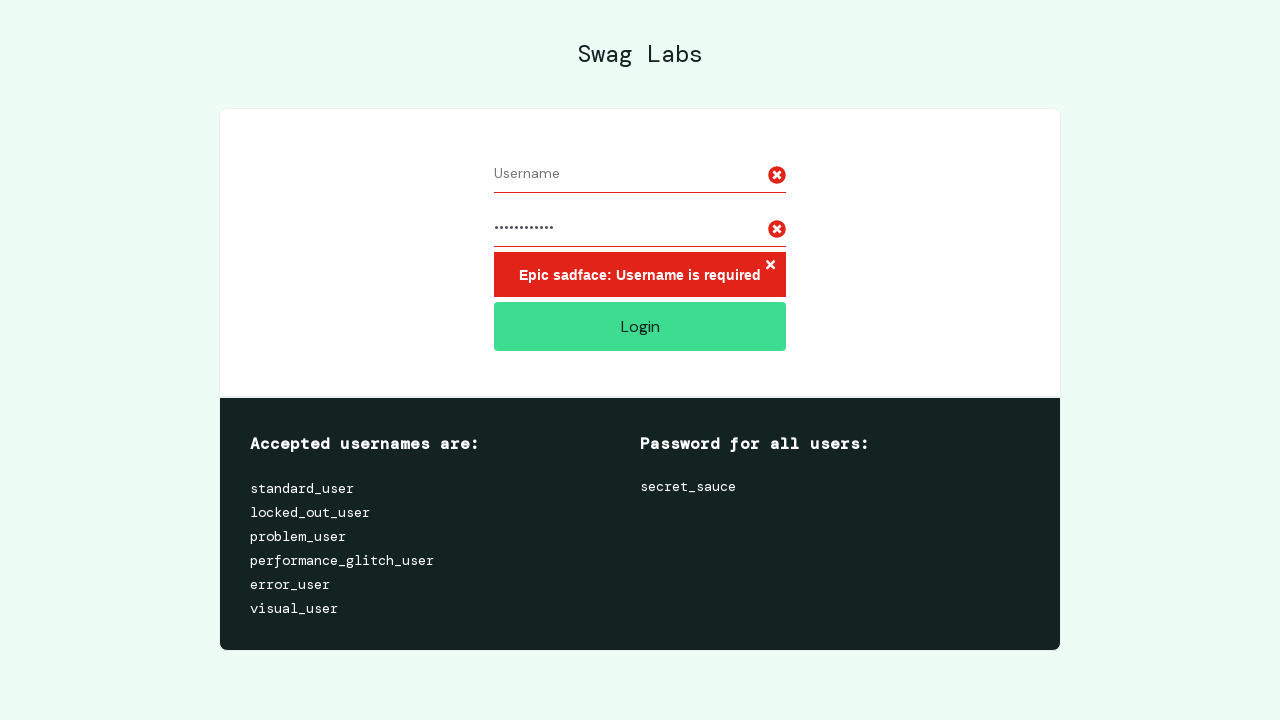